Tests lazy-loading pagination on an e-commerce site by scrolling down the page to trigger loading of additional product items.

Starting URL: https://www.aboutyou.com/c/women/clothing-20204

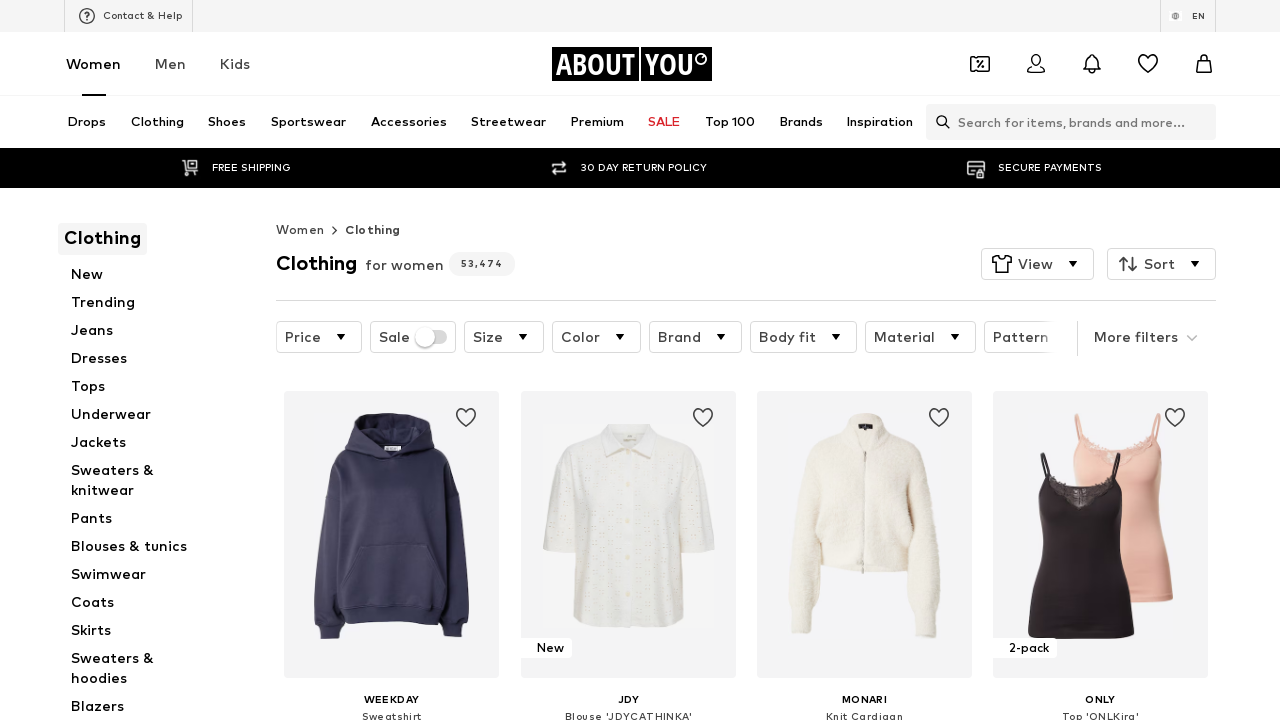

Waited for initial product tiles to load on women's clothing page
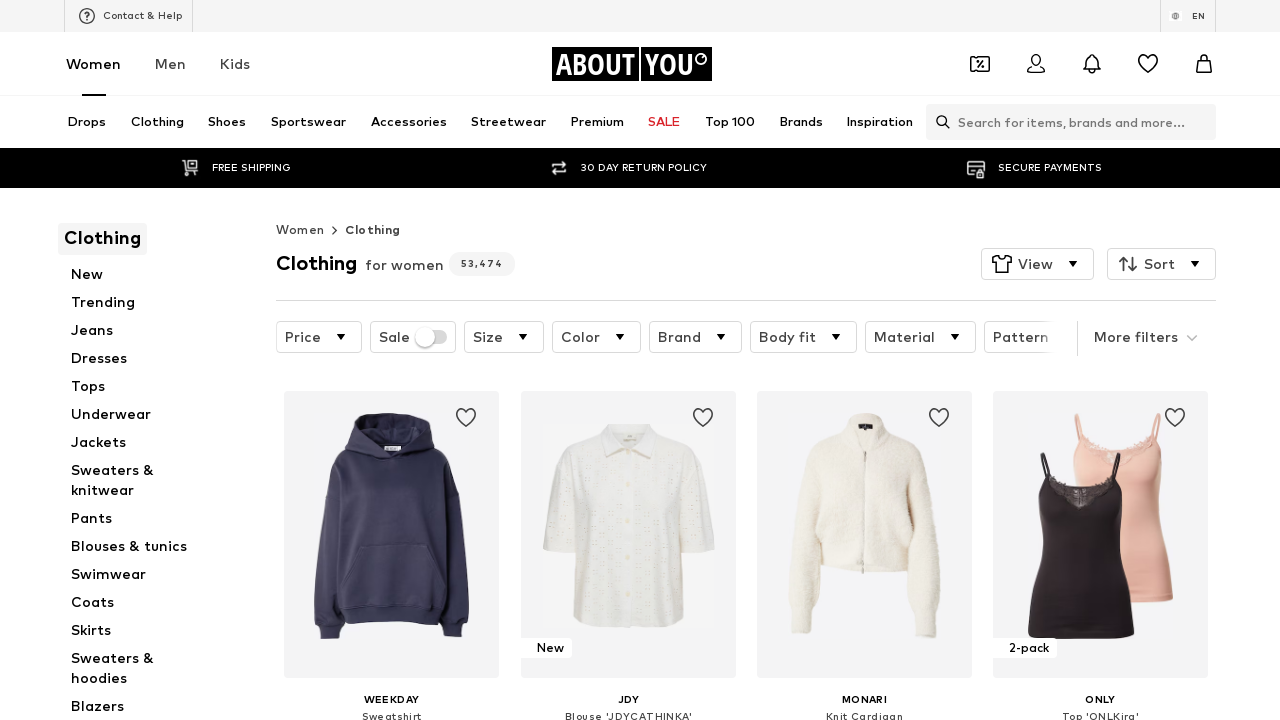

Counted initial products: 30 items loaded
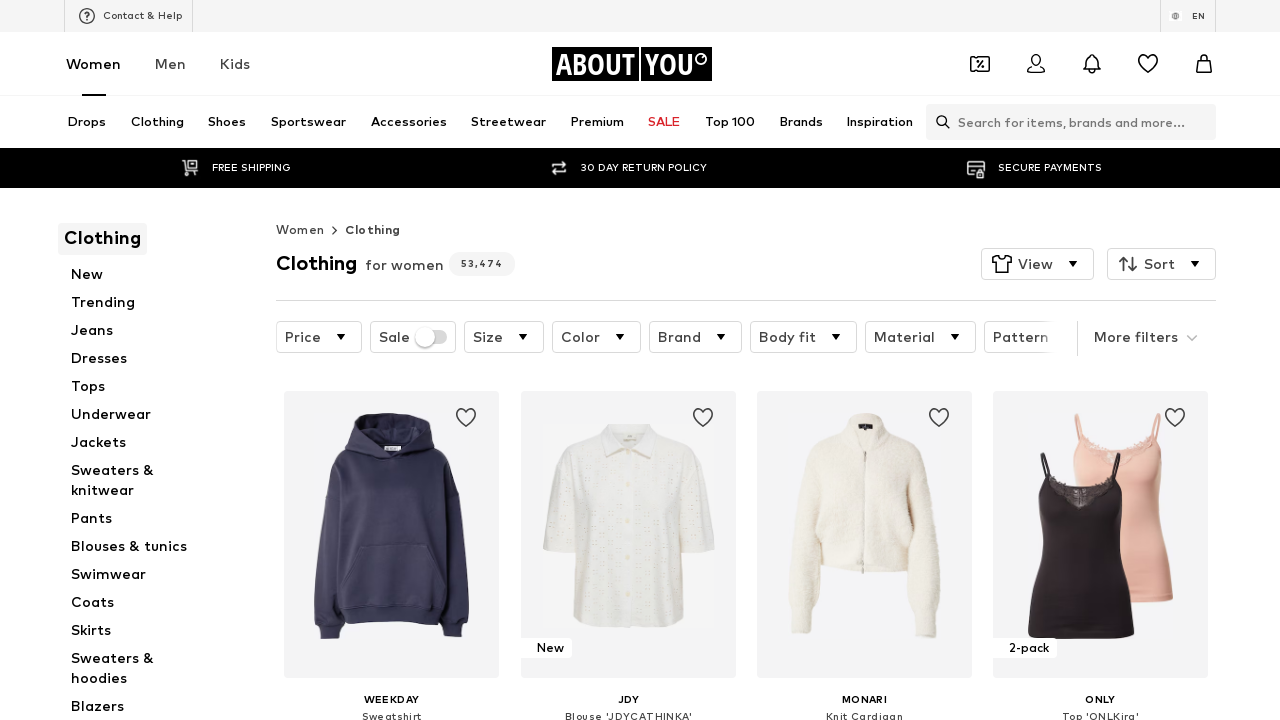

Scrolled down to trigger lazy loading (iteration 1/5)
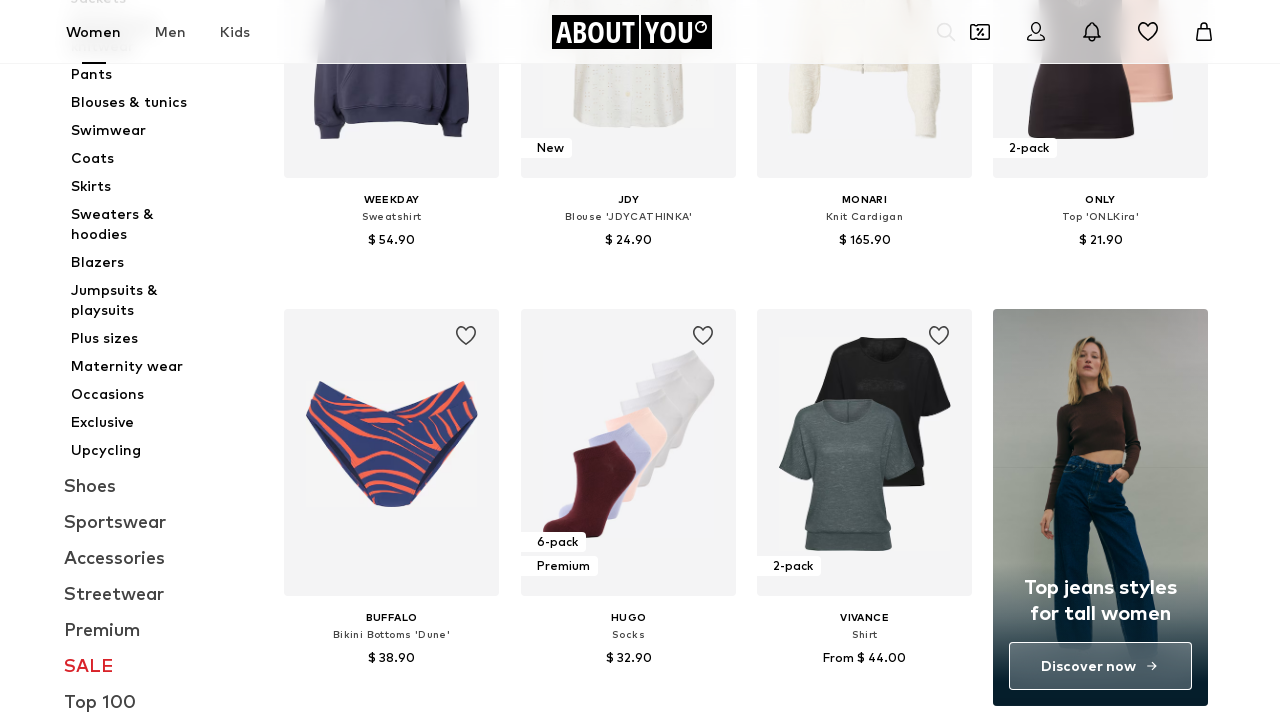

Waited 1 second for new products to load (iteration 1/5)
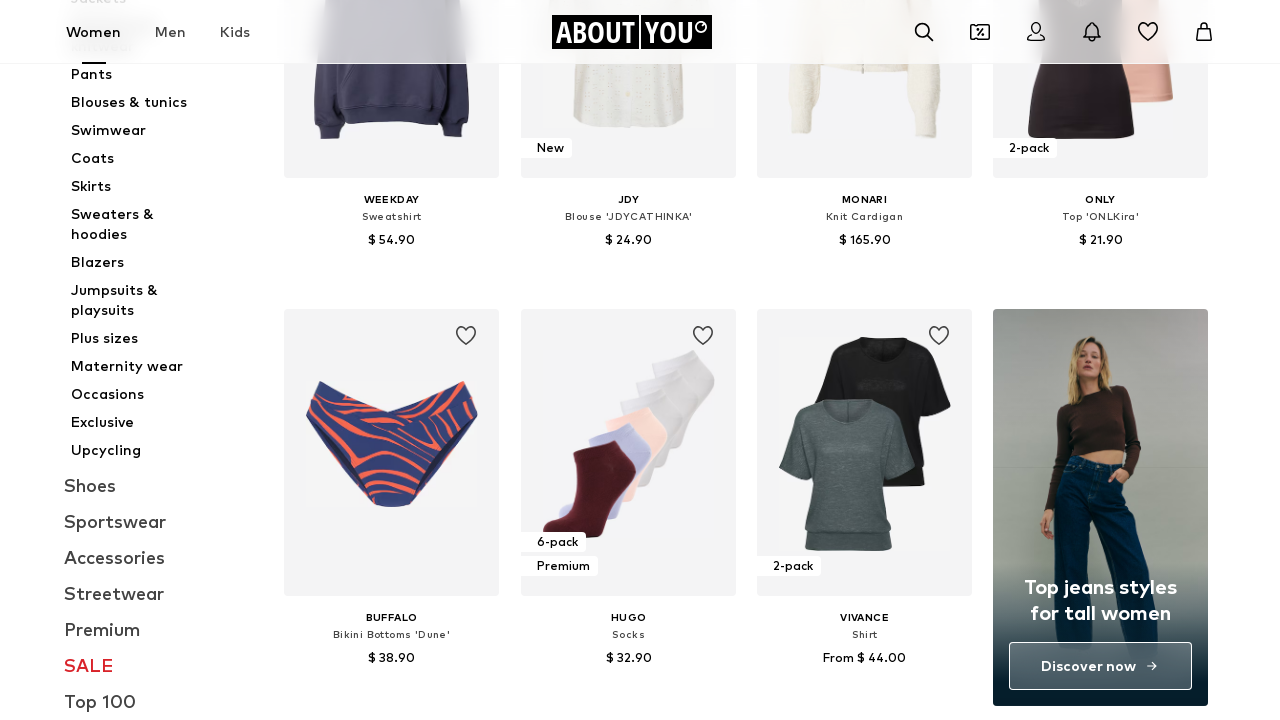

Scrolled down to trigger lazy loading (iteration 2/5)
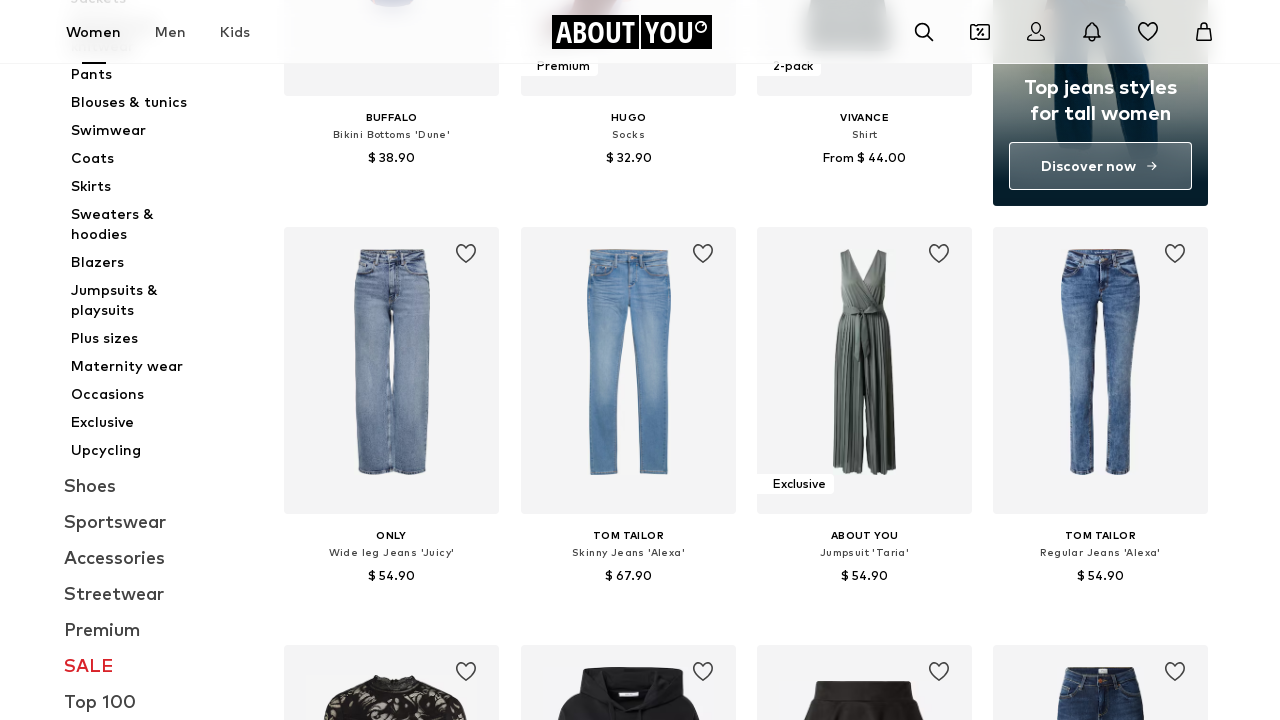

Waited 1 second for new products to load (iteration 2/5)
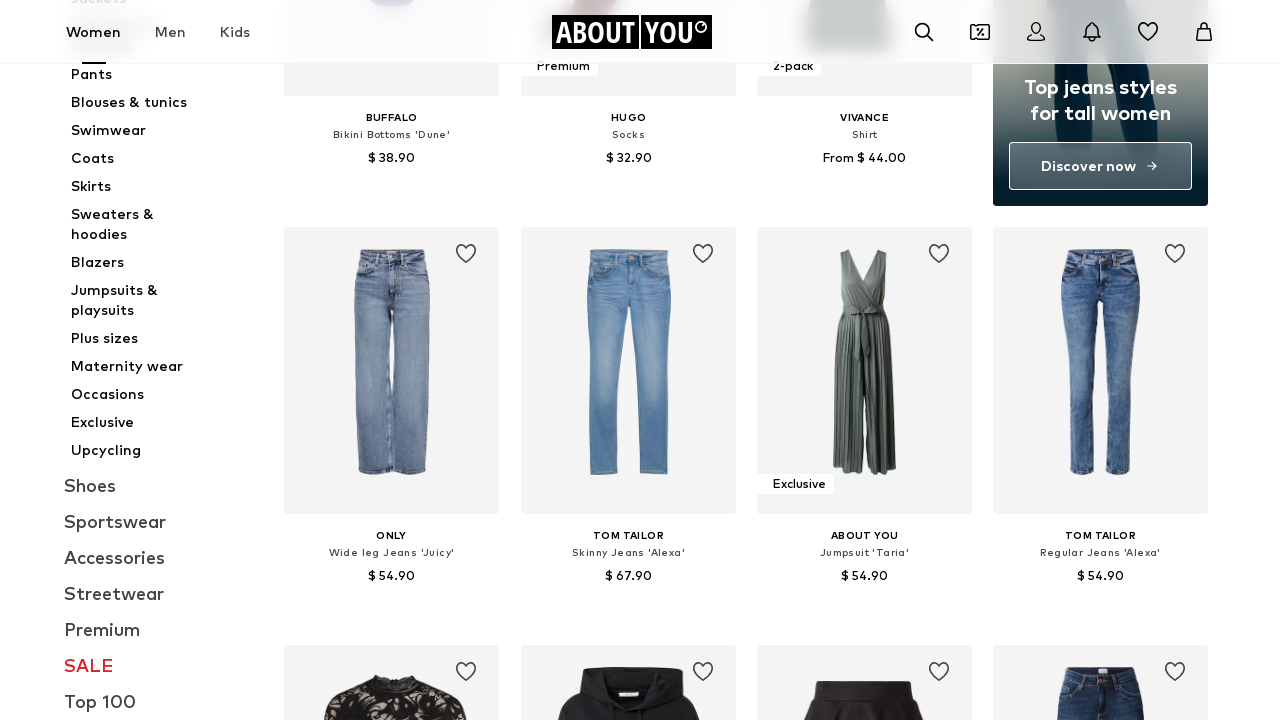

Scrolled down to trigger lazy loading (iteration 3/5)
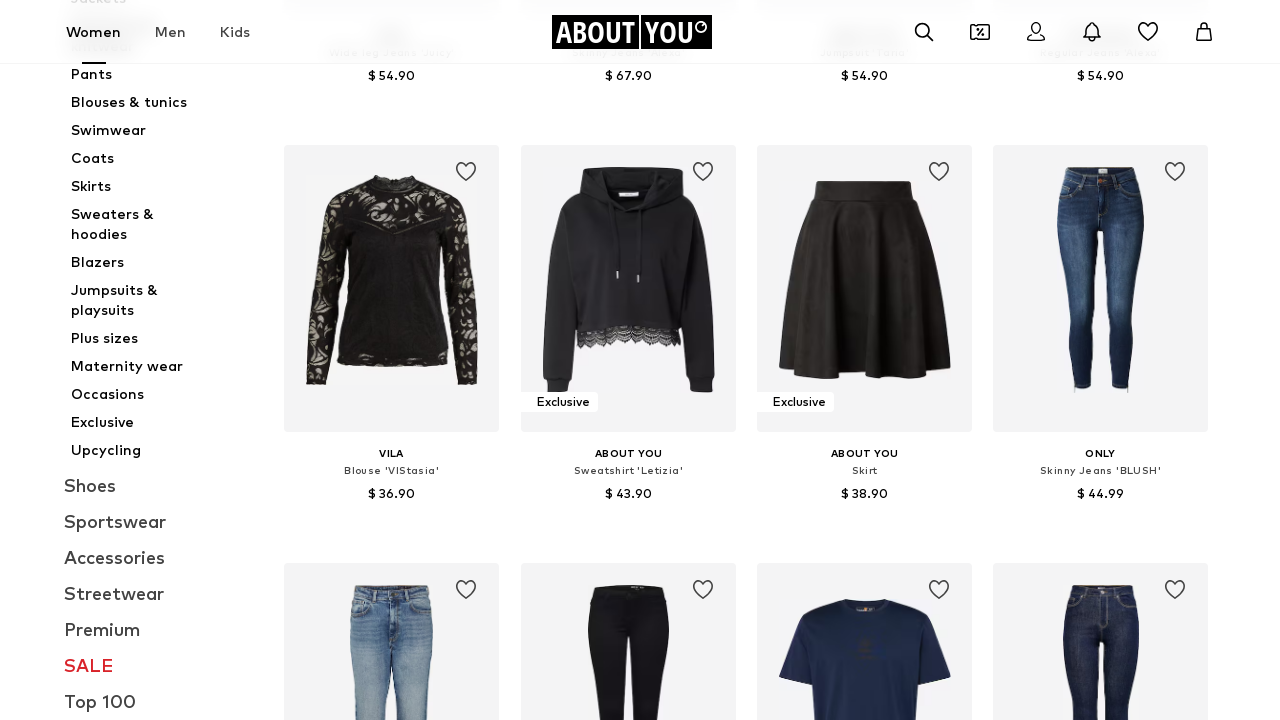

Waited 1 second for new products to load (iteration 3/5)
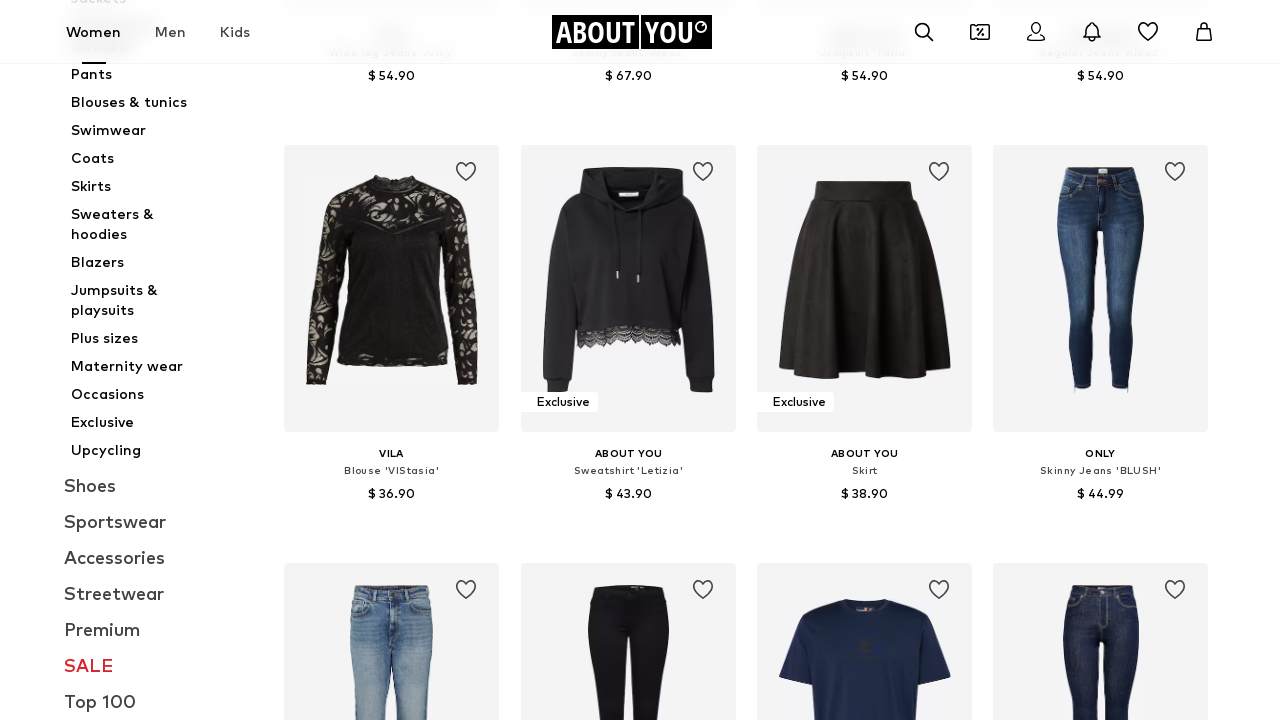

Scrolled down to trigger lazy loading (iteration 4/5)
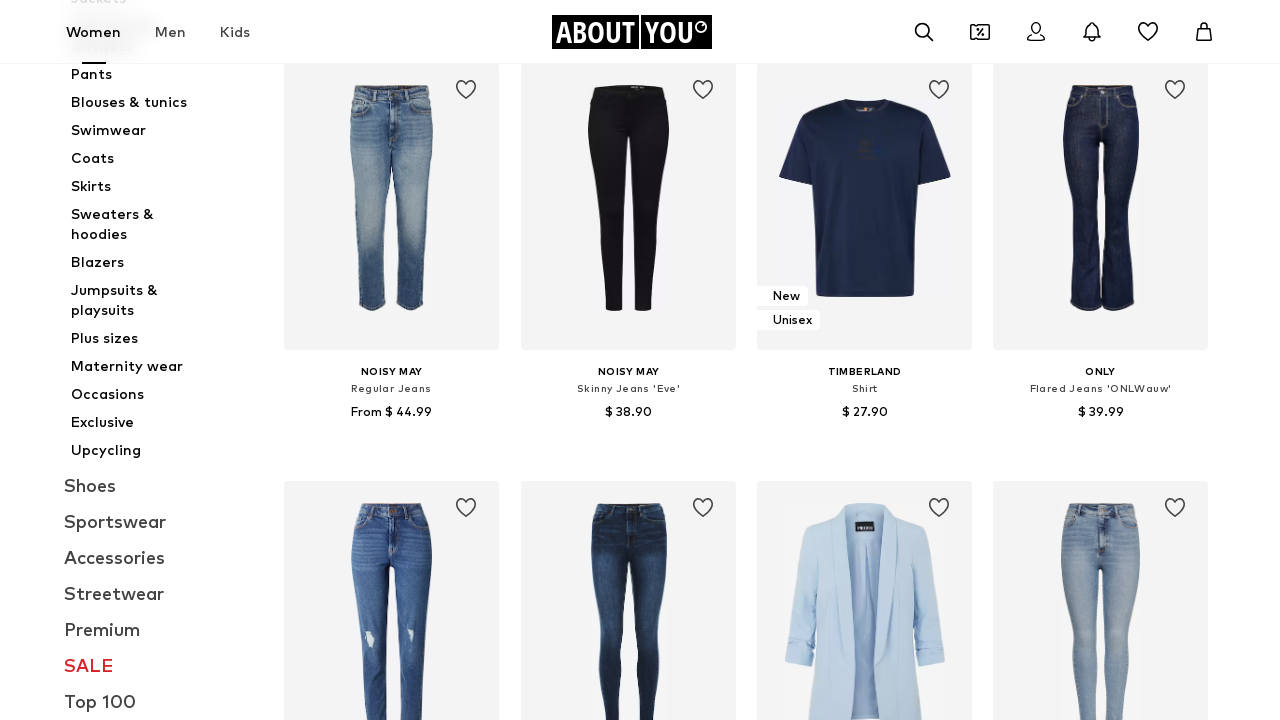

Waited 1 second for new products to load (iteration 4/5)
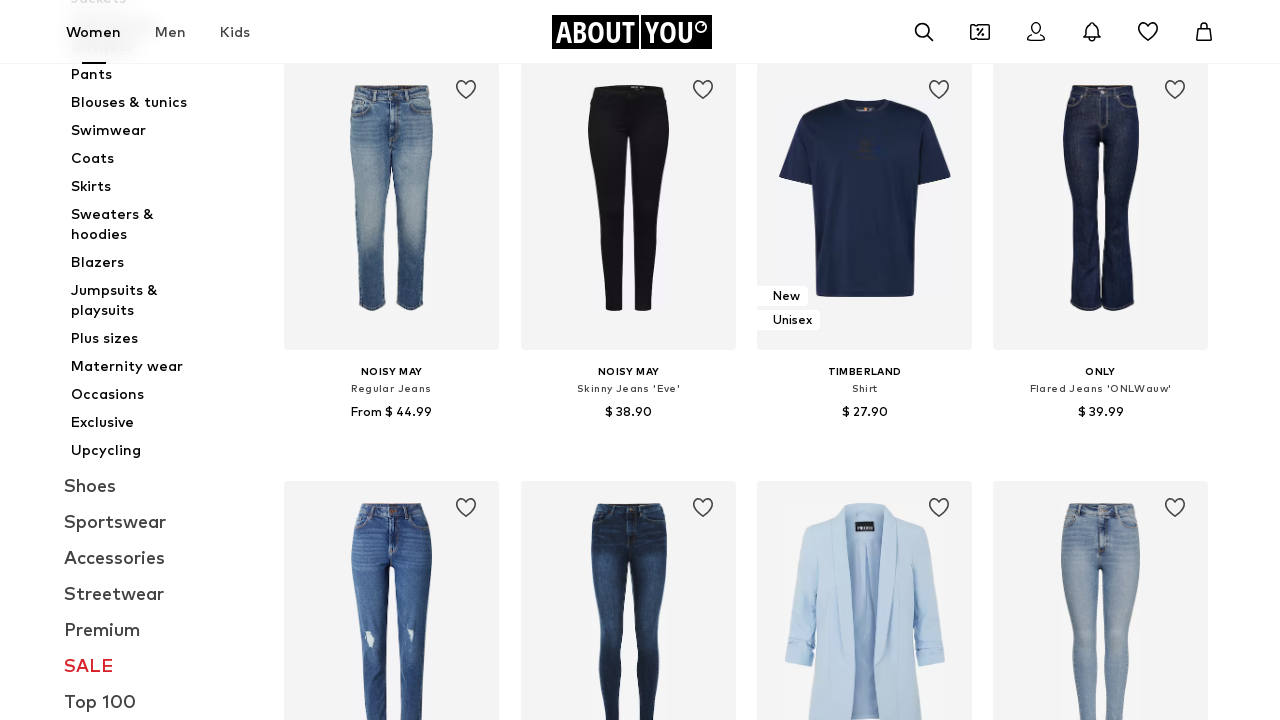

Scrolled down to trigger lazy loading (iteration 5/5)
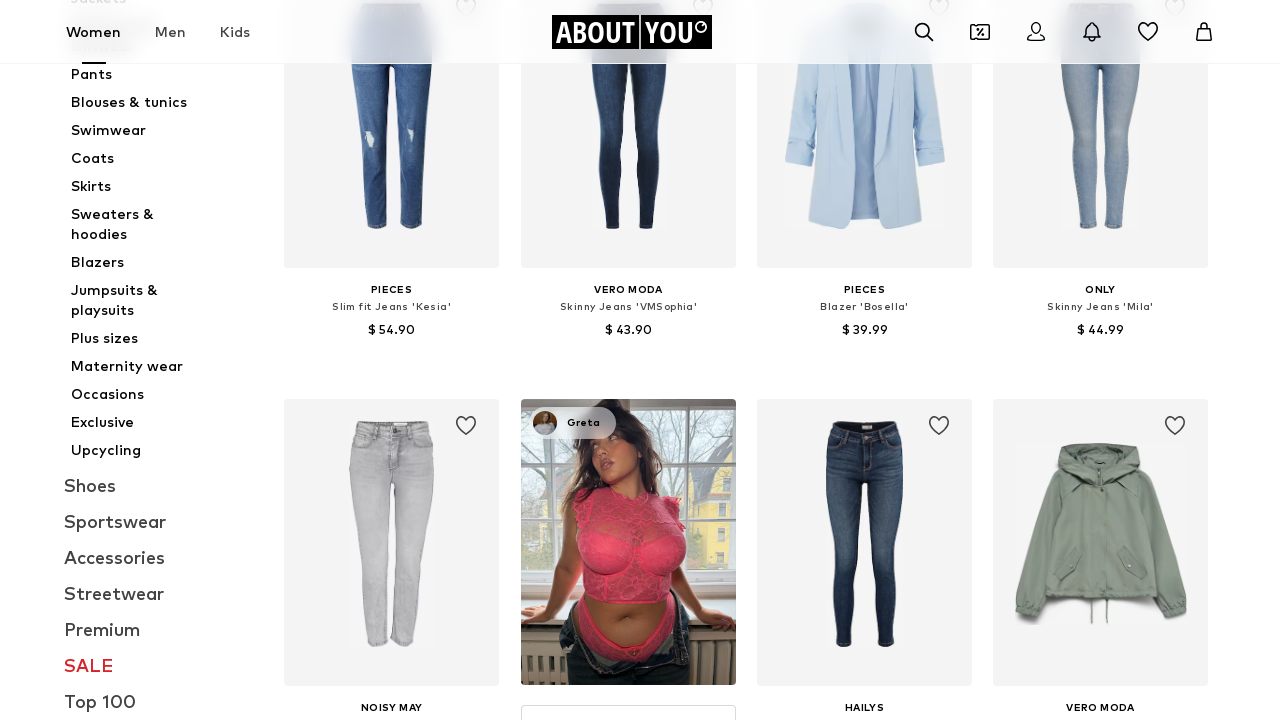

Waited 1 second for new products to load (iteration 5/5)
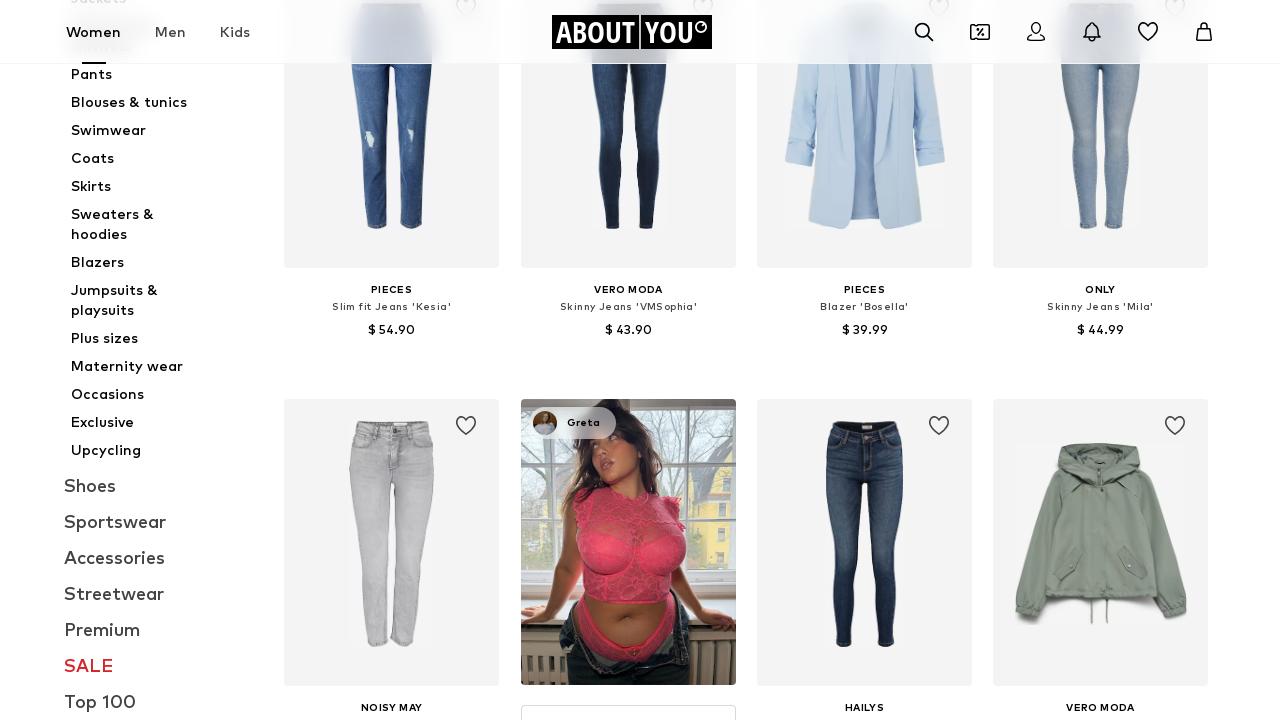

Confirmed product tiles are still present after all scrolling
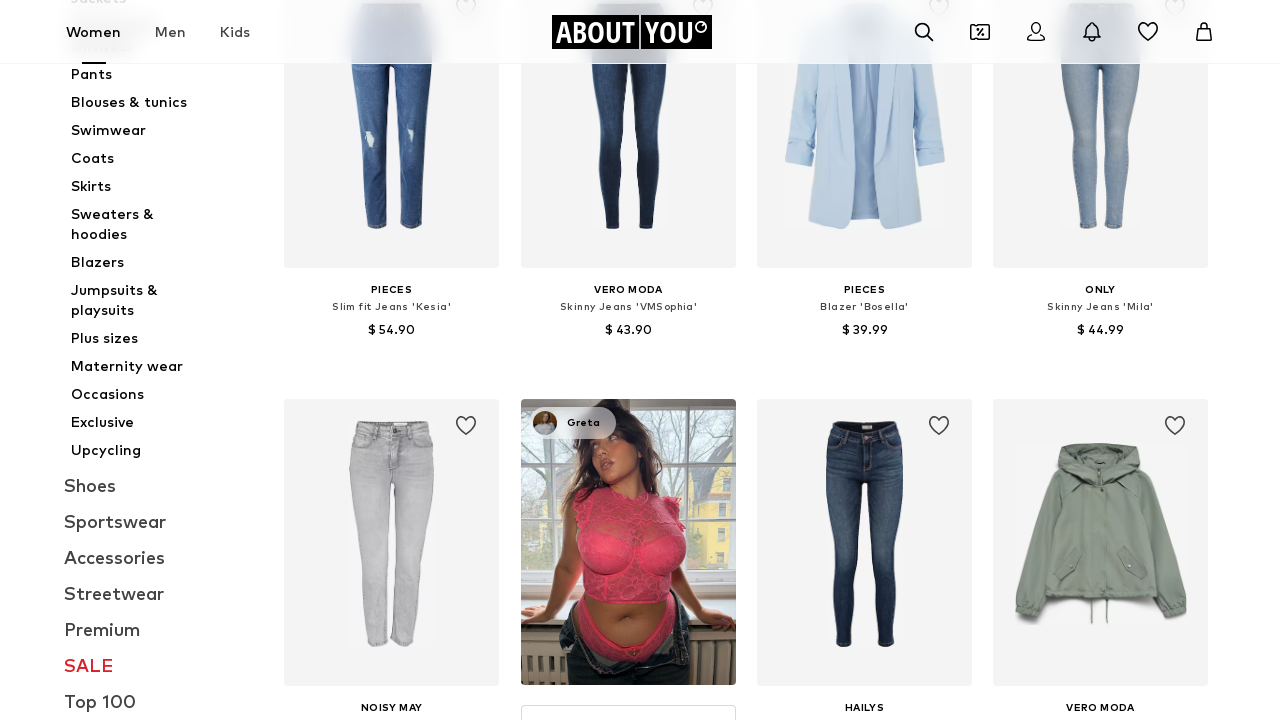

Counted final products: 60 items loaded (initial: 30)
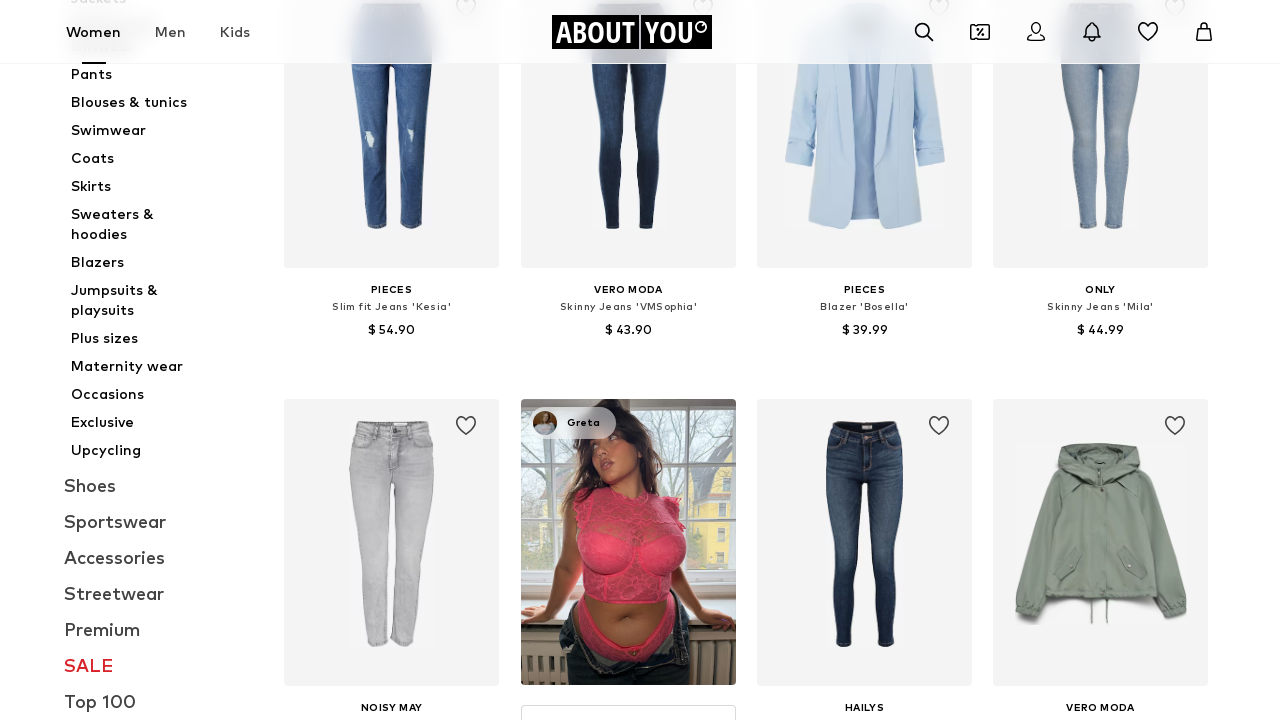

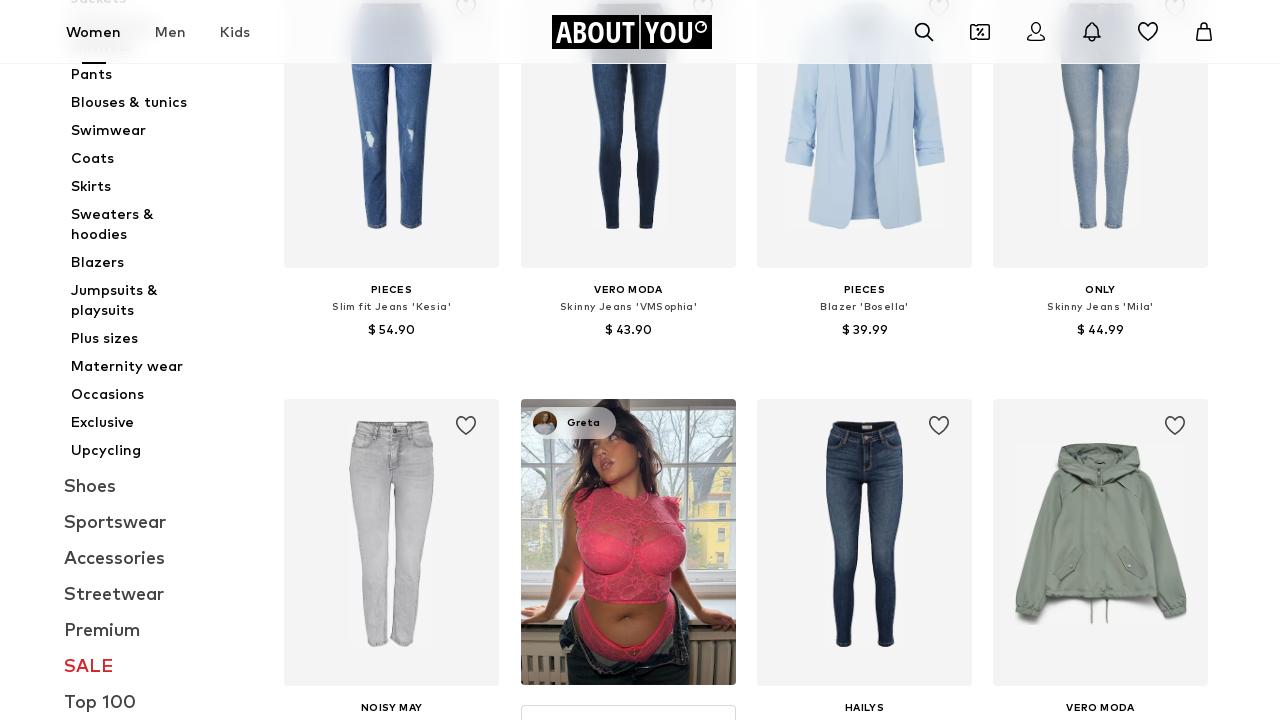